Tests scrolling to a specific element on the page using different scroll methods

Starting URL: https://www.softwaretestingmaterial.com/inheritance-in-java/

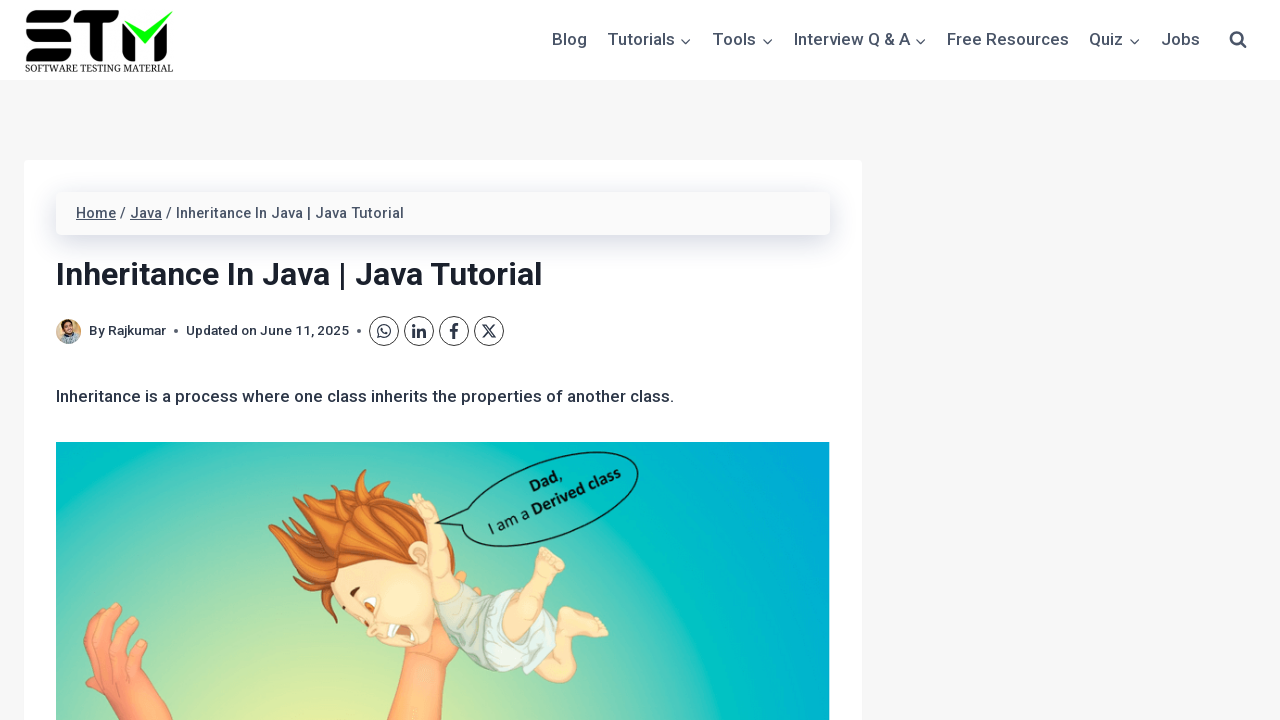

Set viewport size to 1920x1080
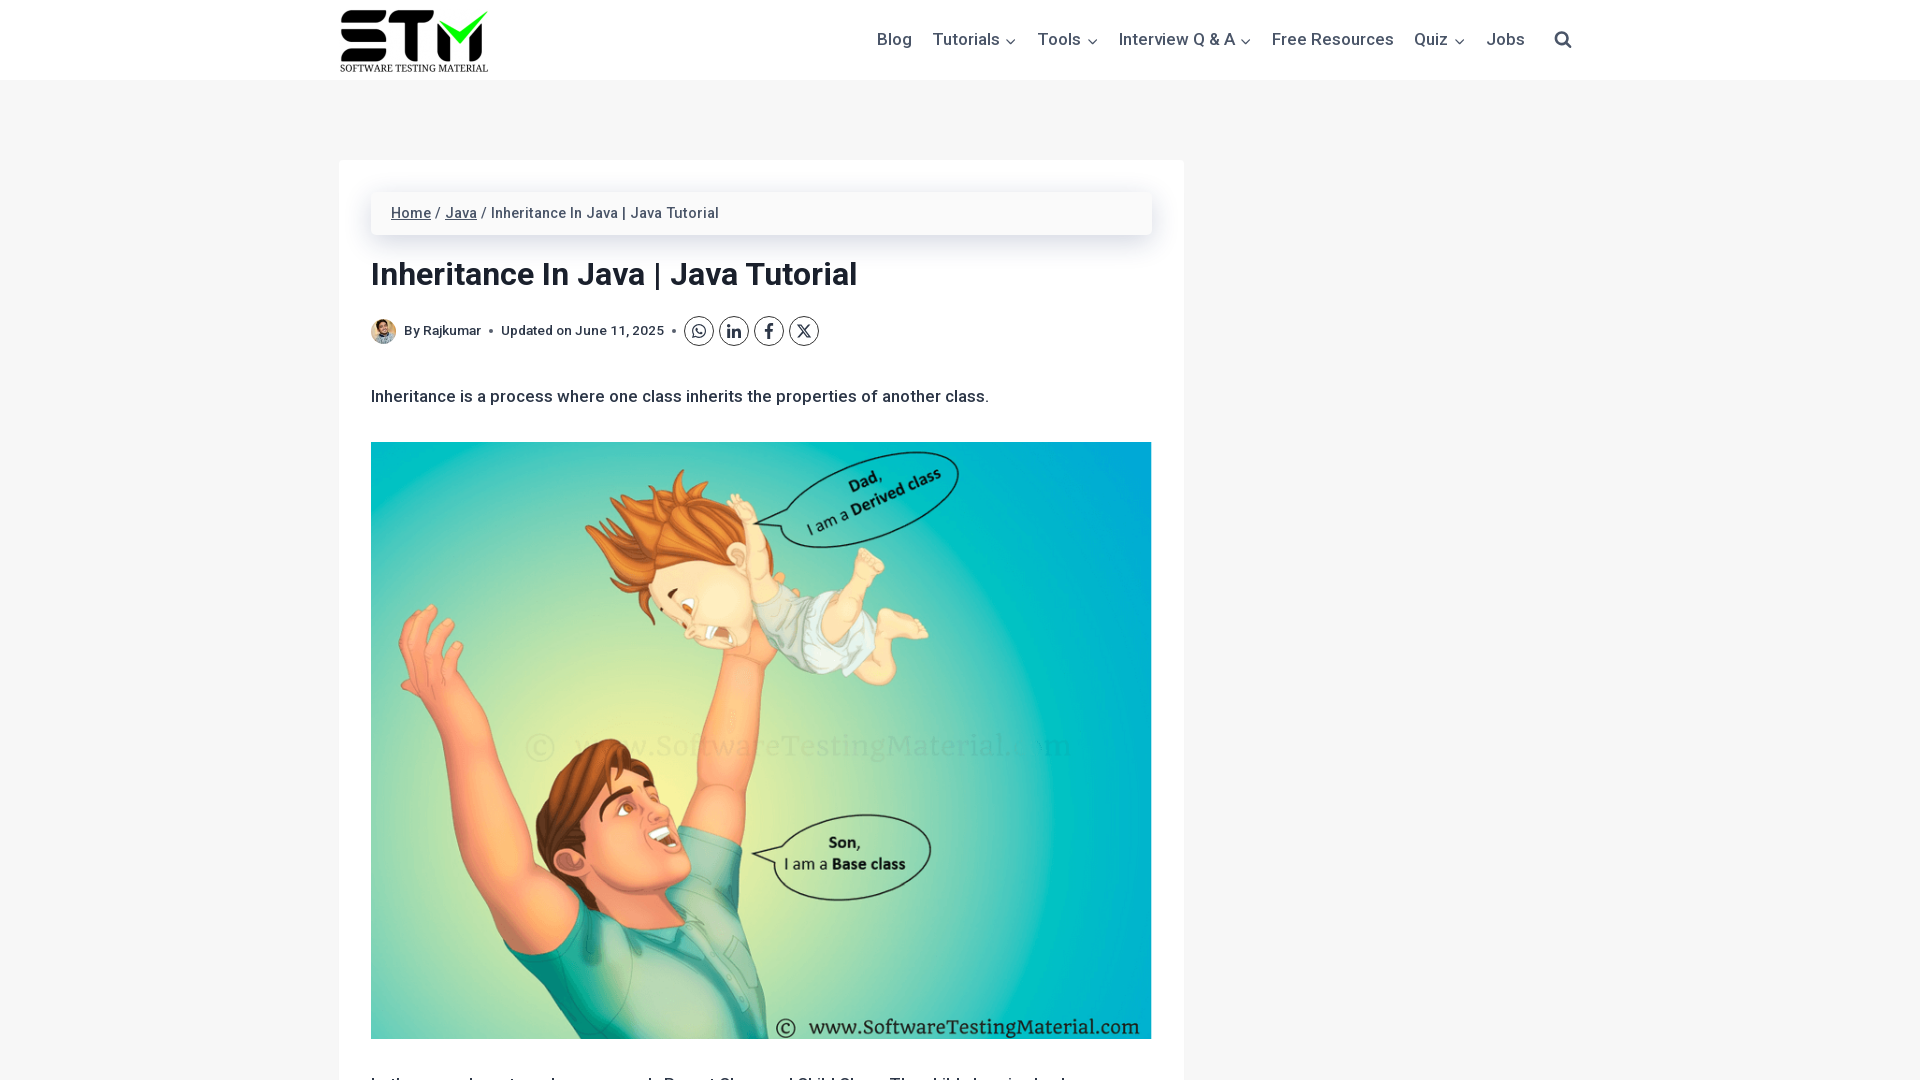

Located Sitemap link element
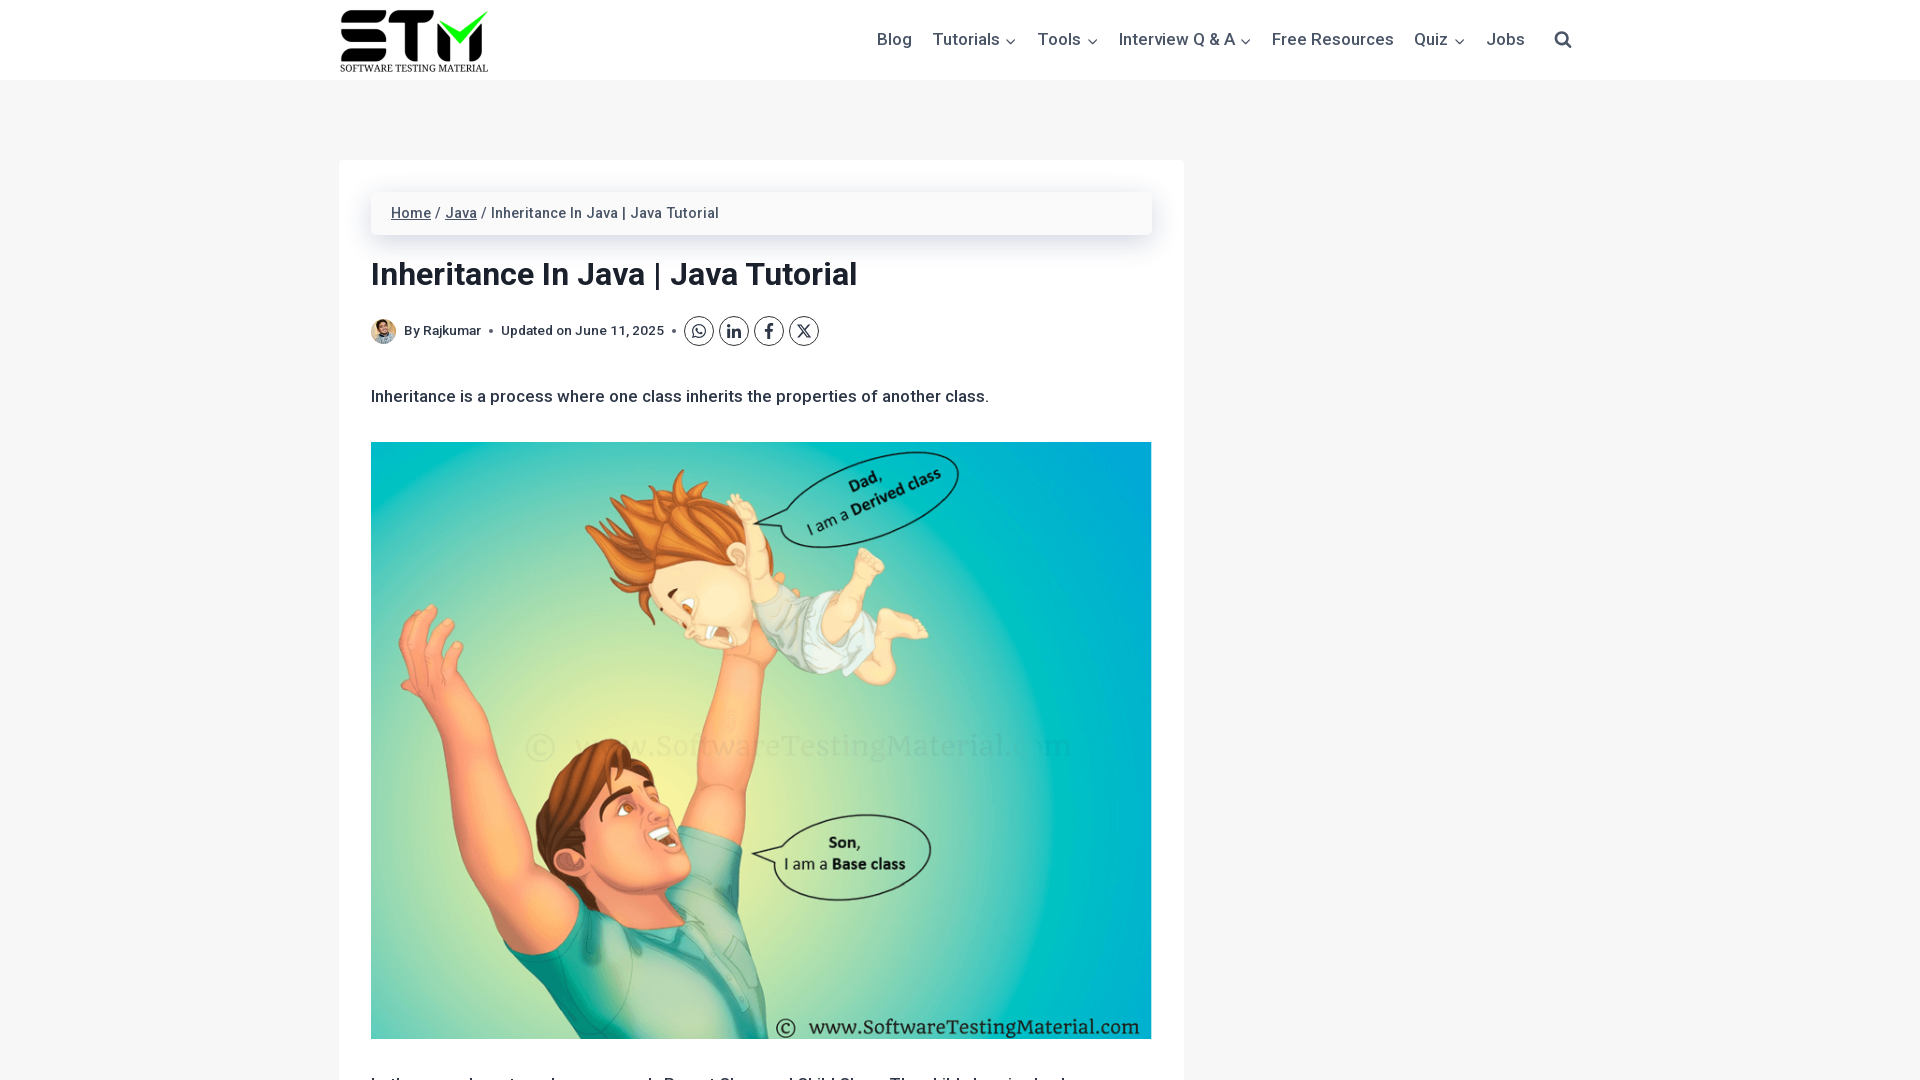

Scrolled to Sitemap link element
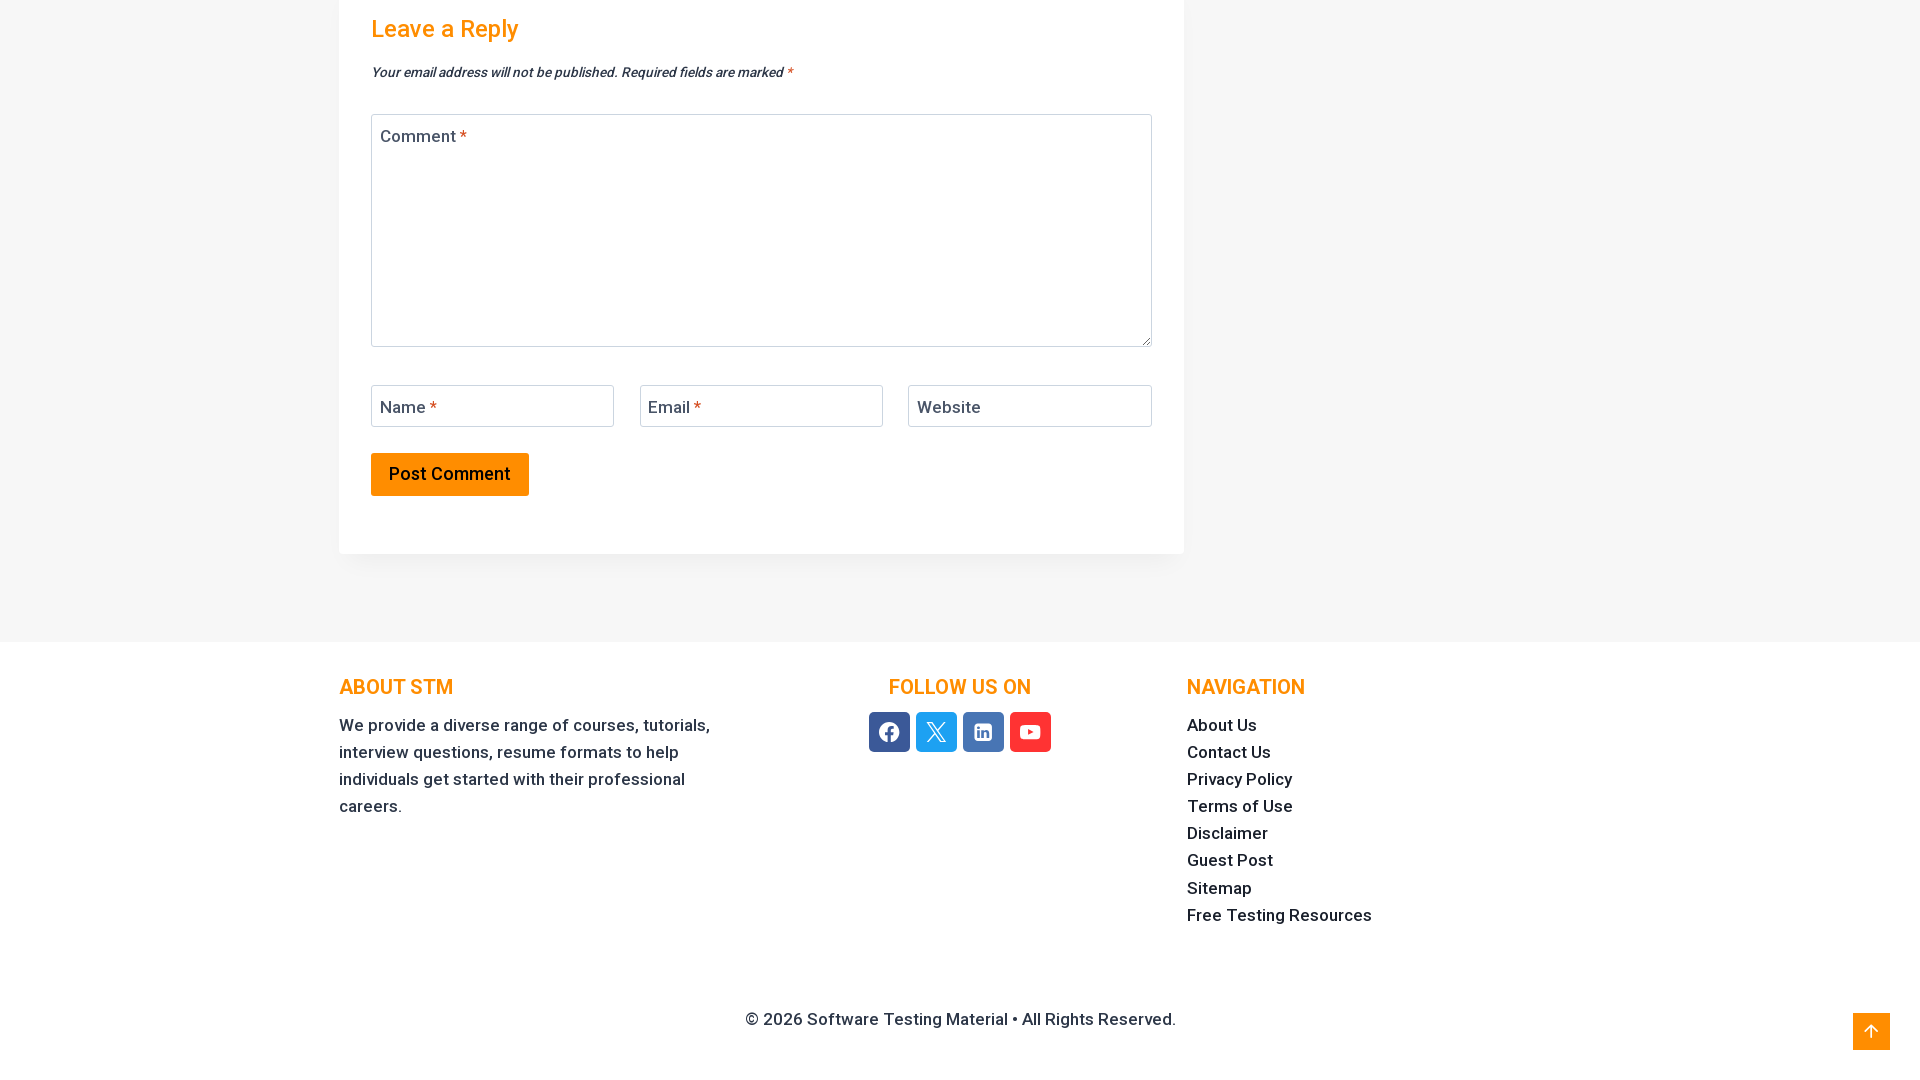

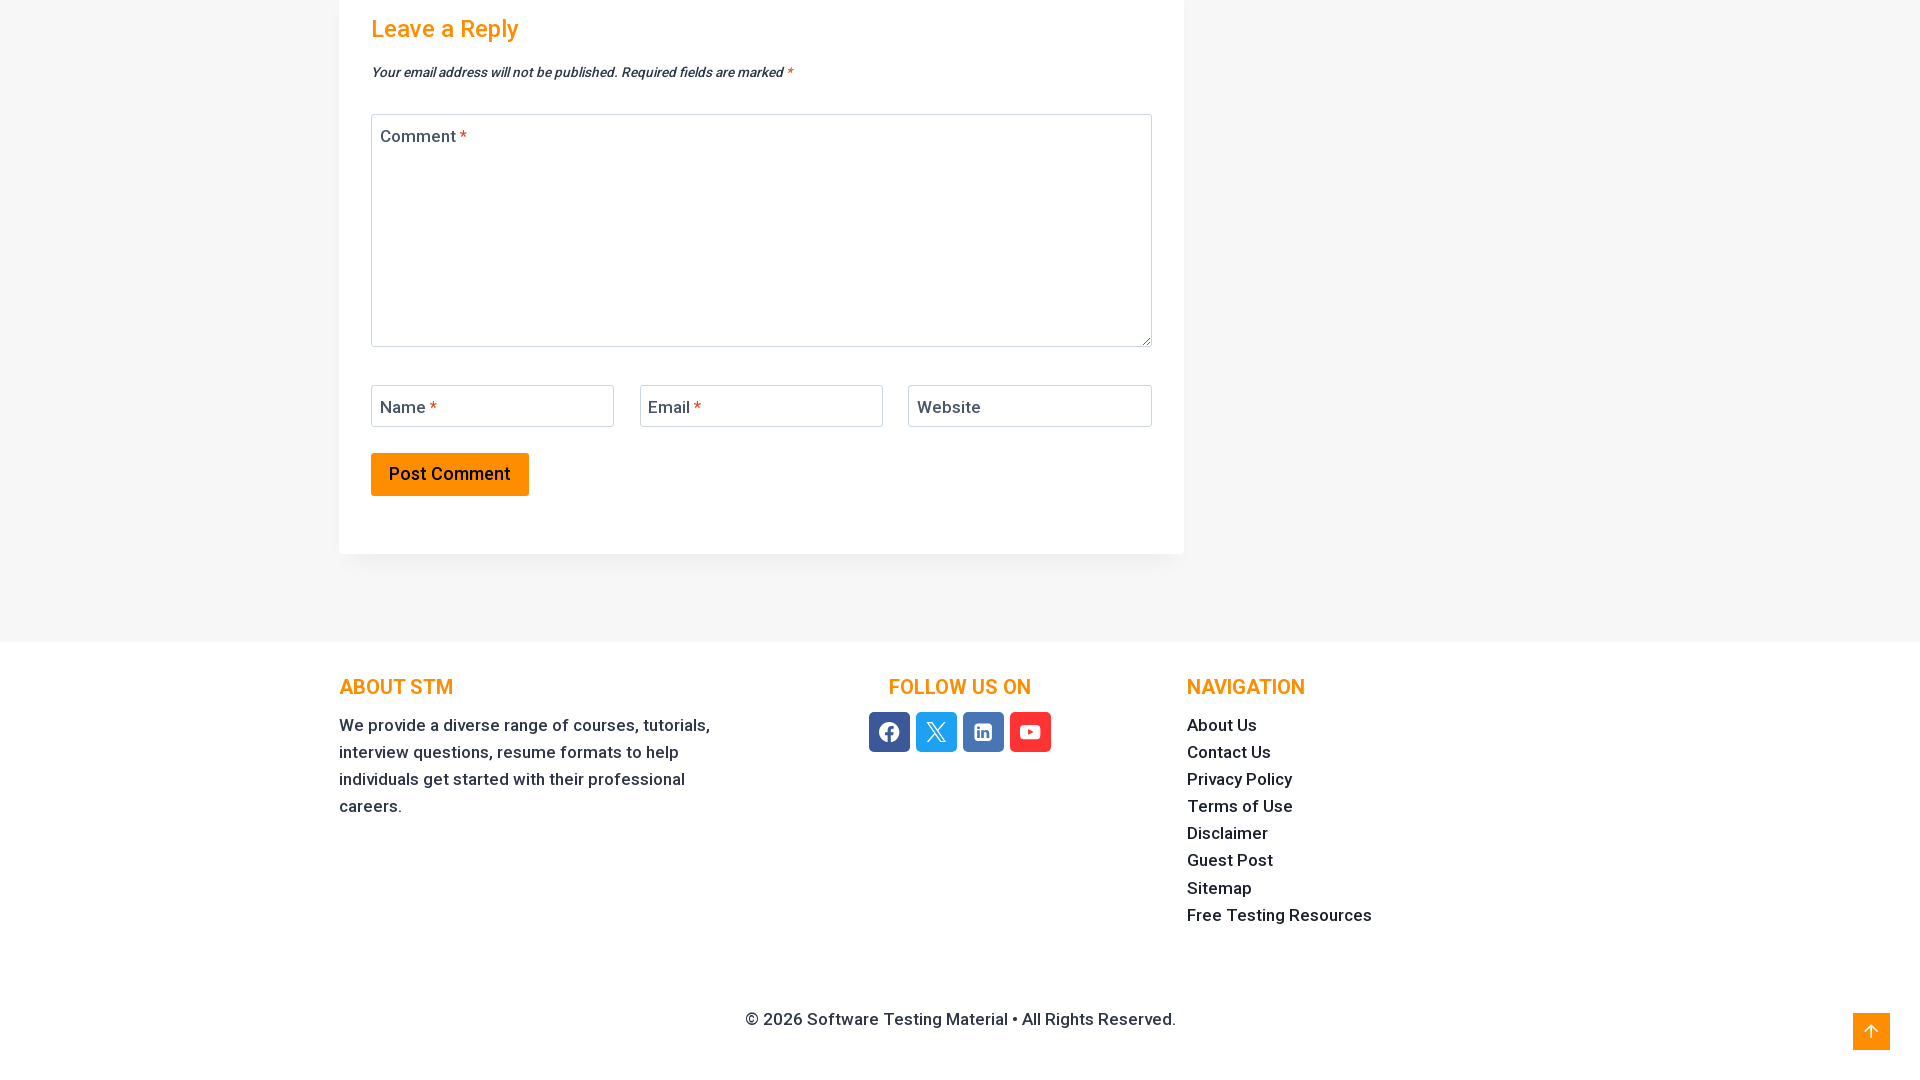